Tests that the currently applied filter is highlighted in the navigation

Starting URL: https://demo.playwright.dev/todomvc

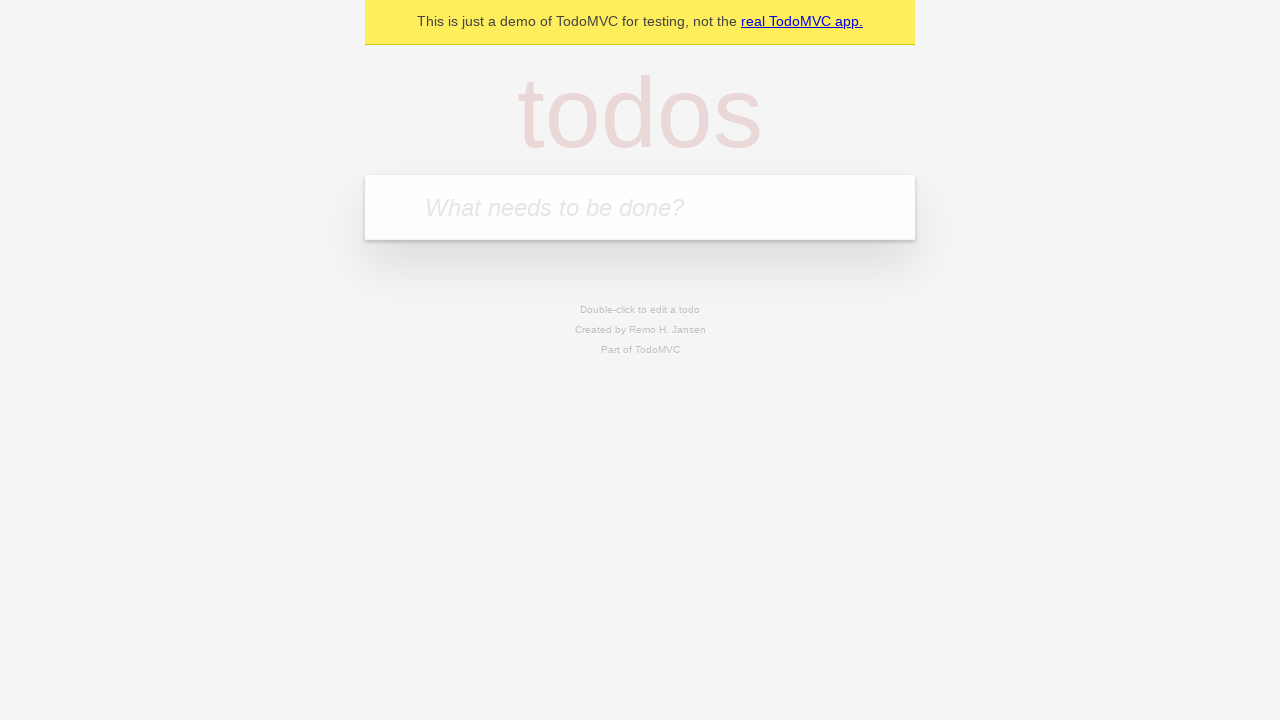

Filled todo input with 'buy some cheese' on internal:attr=[placeholder="What needs to be done?"i]
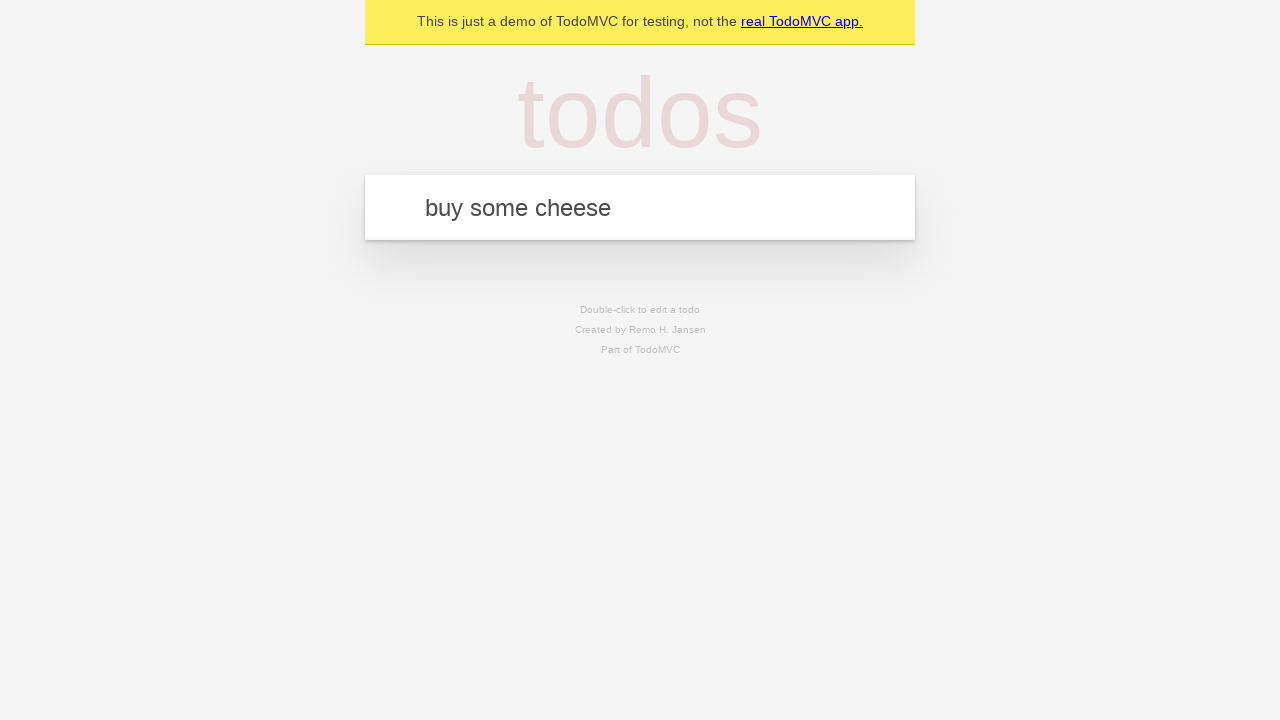

Pressed Enter to create first todo on internal:attr=[placeholder="What needs to be done?"i]
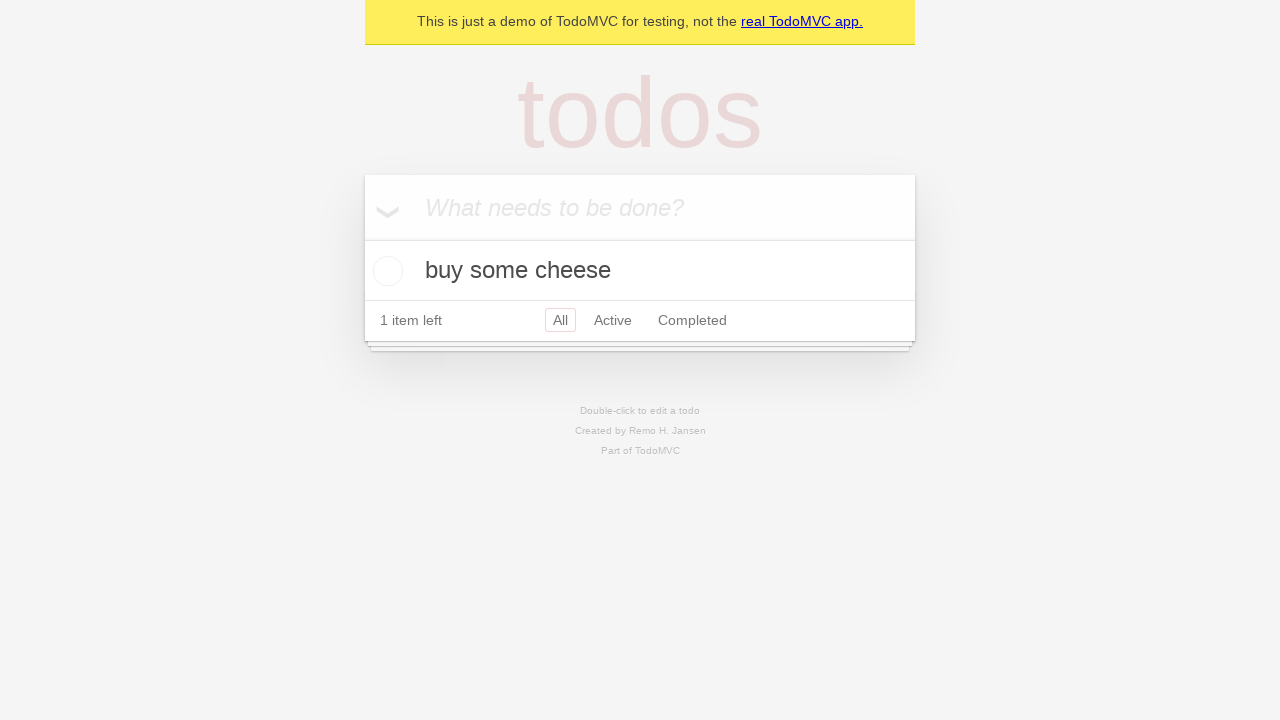

Filled todo input with 'feed the cat' on internal:attr=[placeholder="What needs to be done?"i]
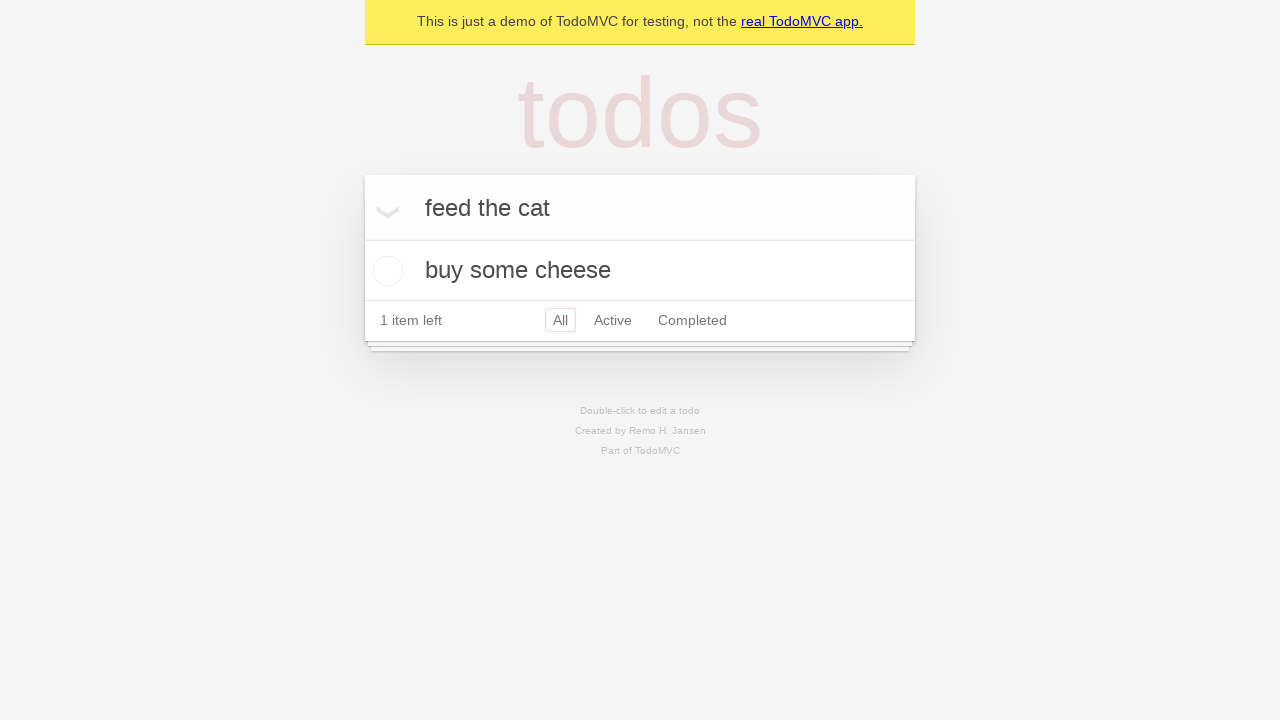

Pressed Enter to create second todo on internal:attr=[placeholder="What needs to be done?"i]
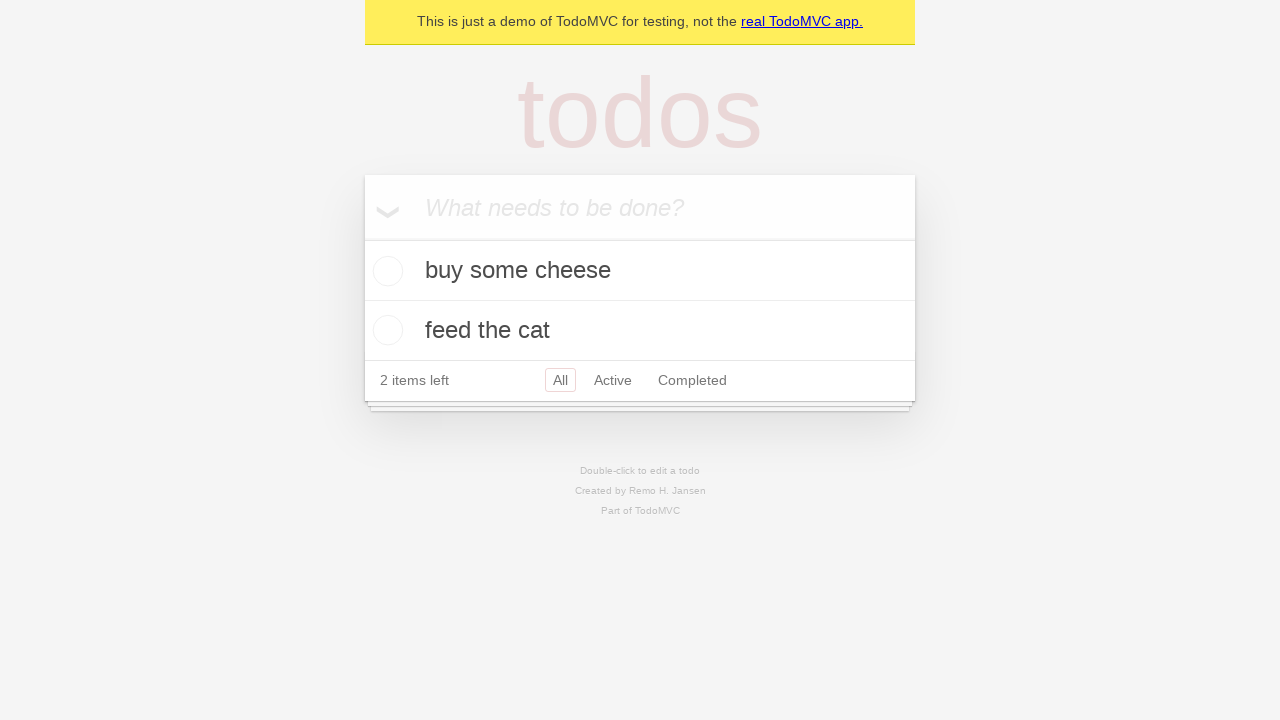

Filled todo input with 'book a doctors appointment' on internal:attr=[placeholder="What needs to be done?"i]
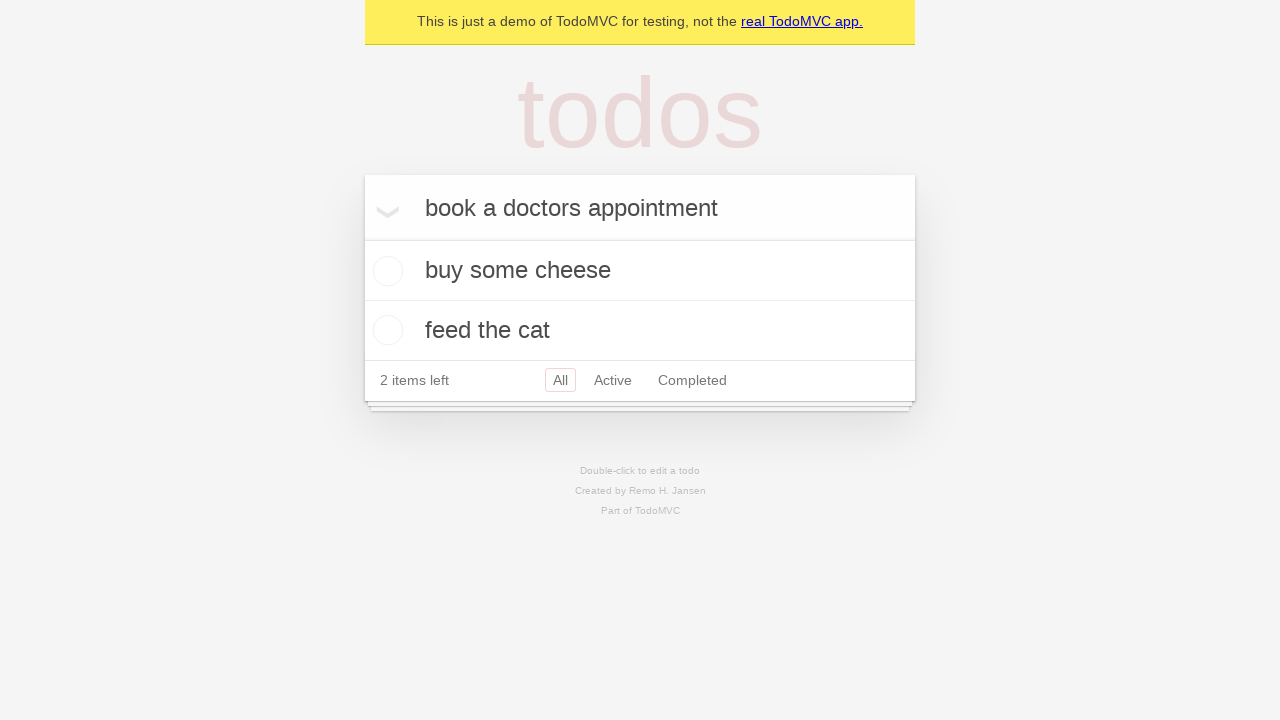

Pressed Enter to create third todo on internal:attr=[placeholder="What needs to be done?"i]
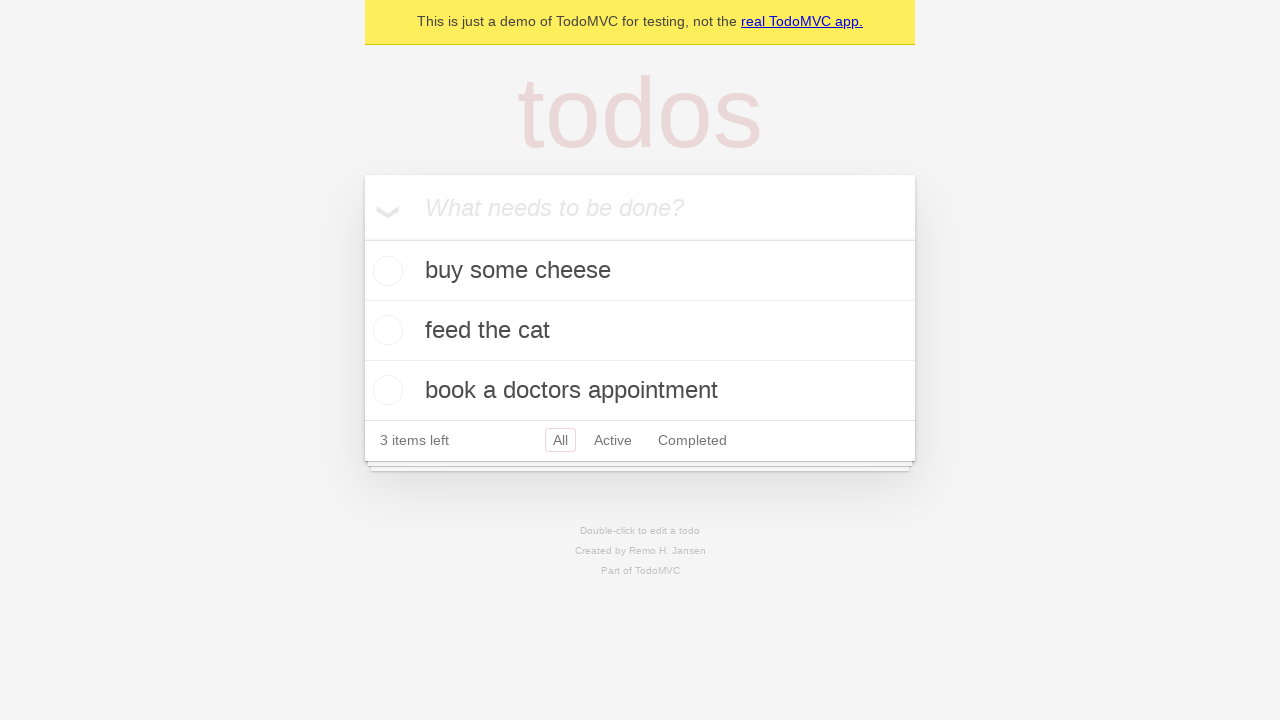

Clicked Active filter in navigation at (613, 440) on internal:role=link[name="Active"i]
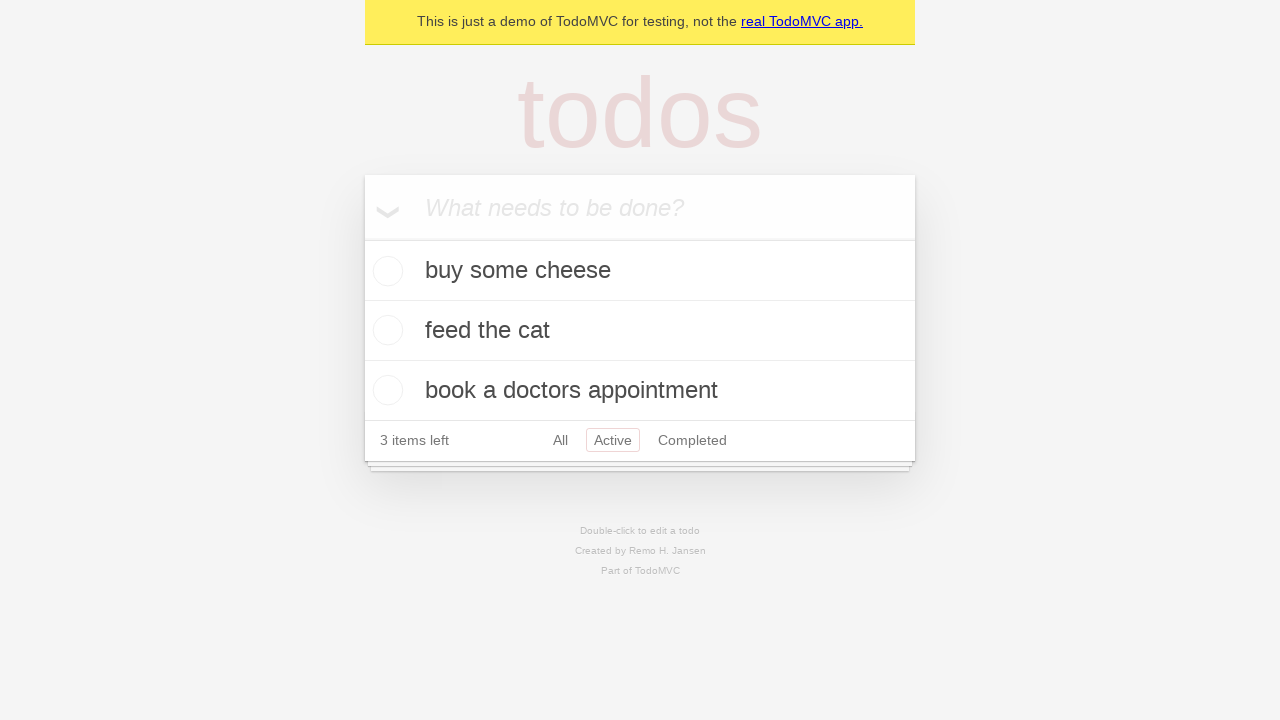

Clicked Completed filter in navigation to verify it highlights as currently applied filter at (692, 440) on internal:role=link[name="Completed"i]
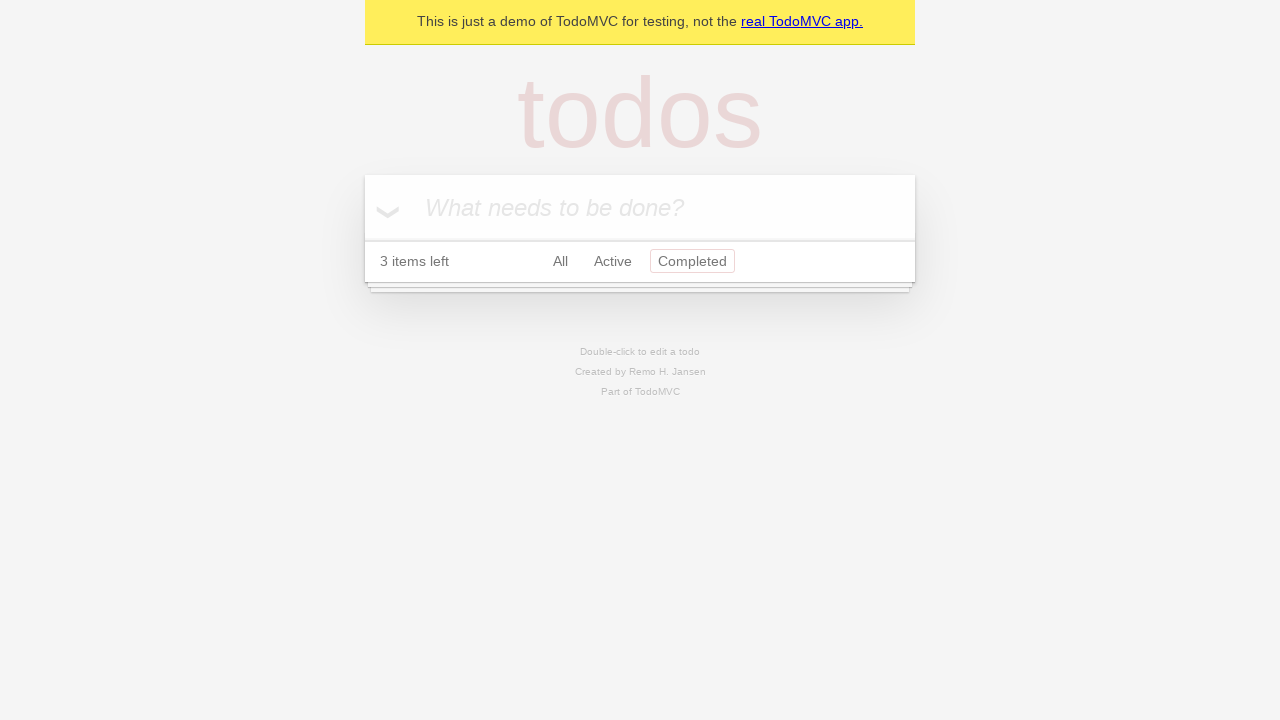

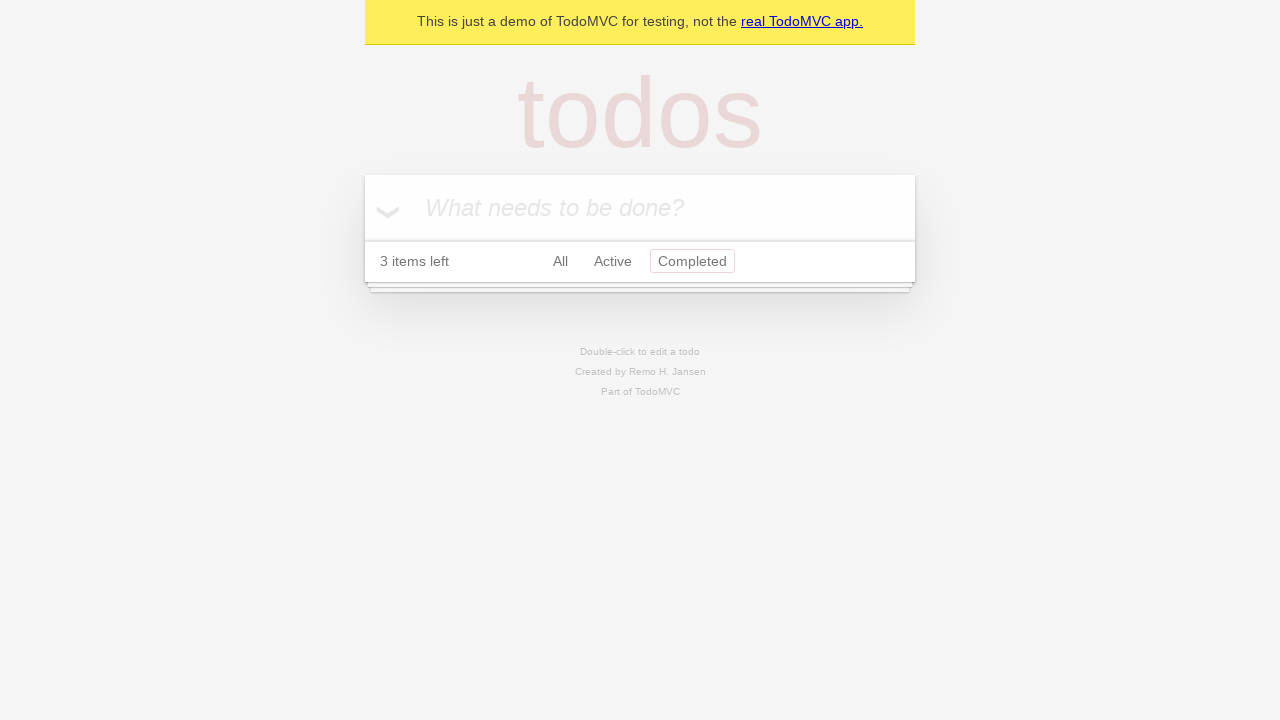